Tests input field functionality by entering a number, clearing the field, and entering a different number to verify basic input operations work correctly.

Starting URL: http://the-internet.herokuapp.com/inputs

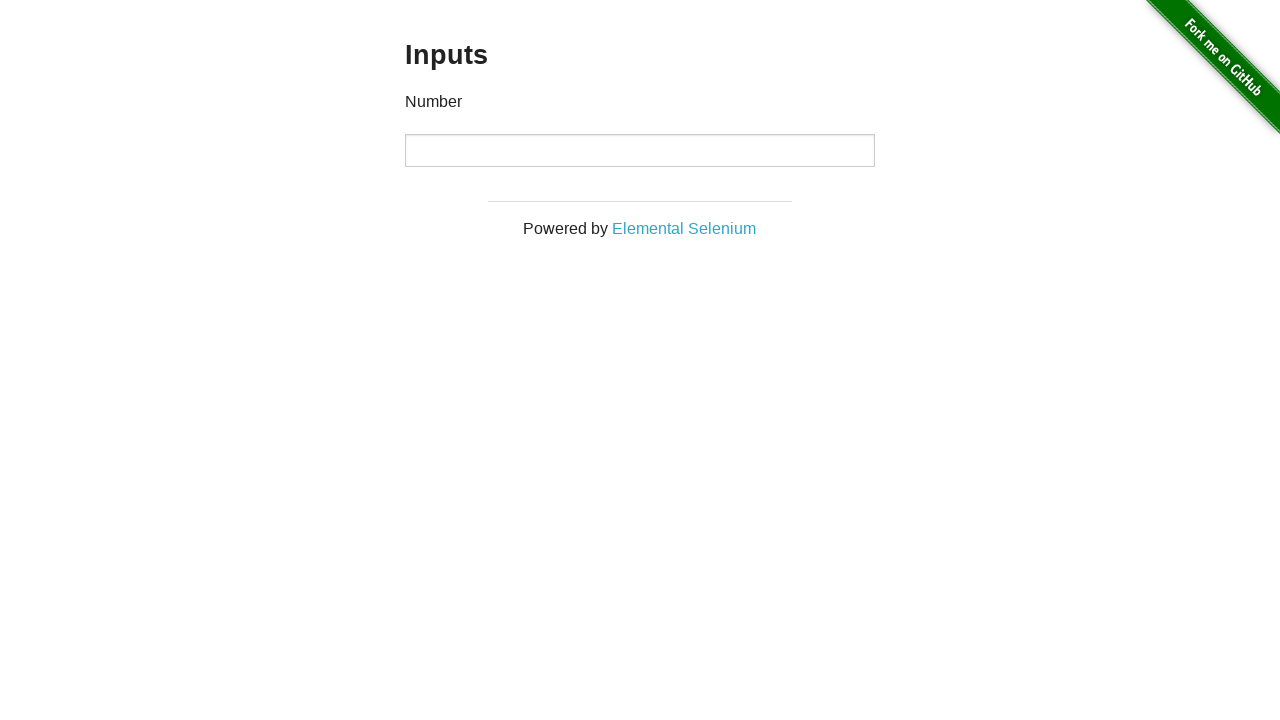

Entered '1000' into the input field on input
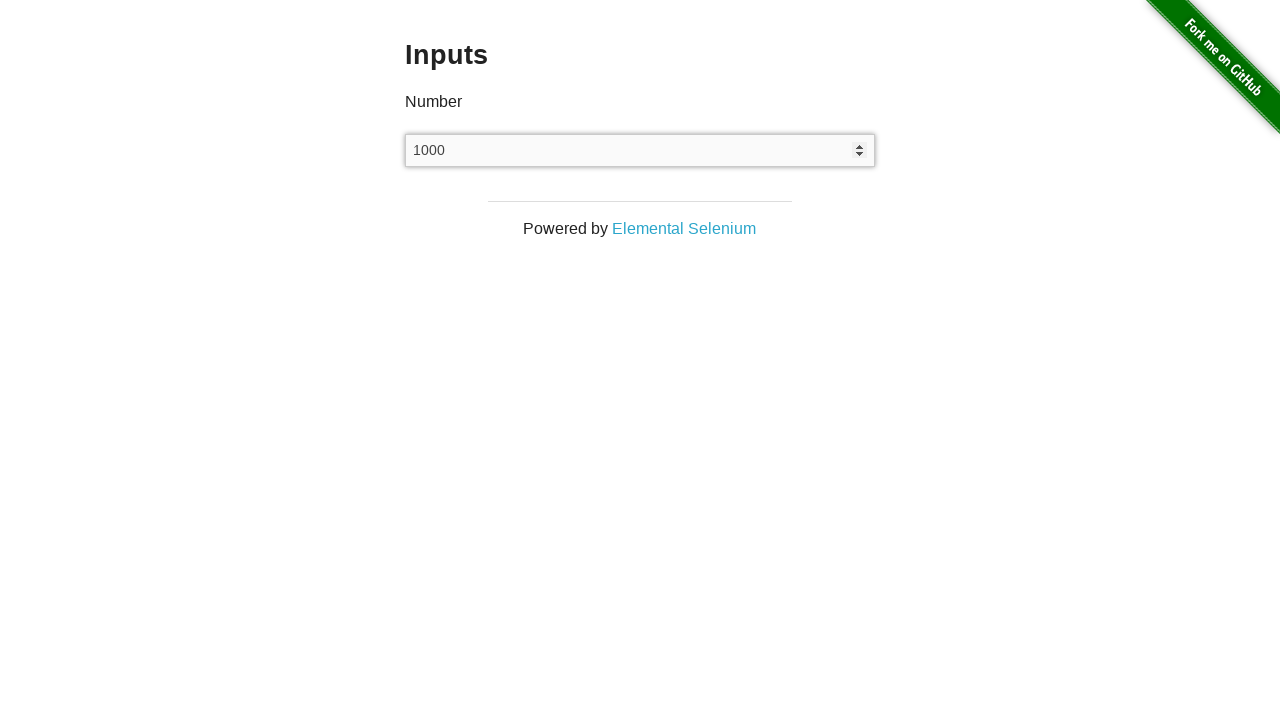

Waited 500ms for visibility
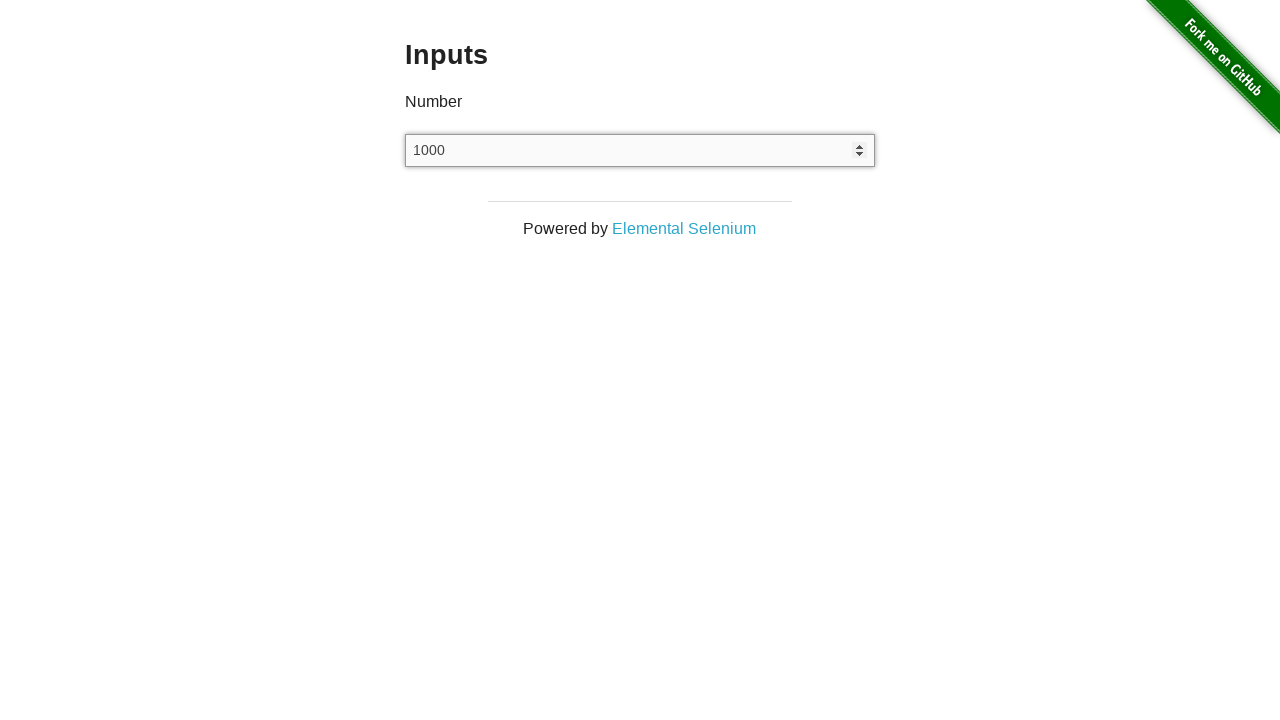

Cleared the input field on input
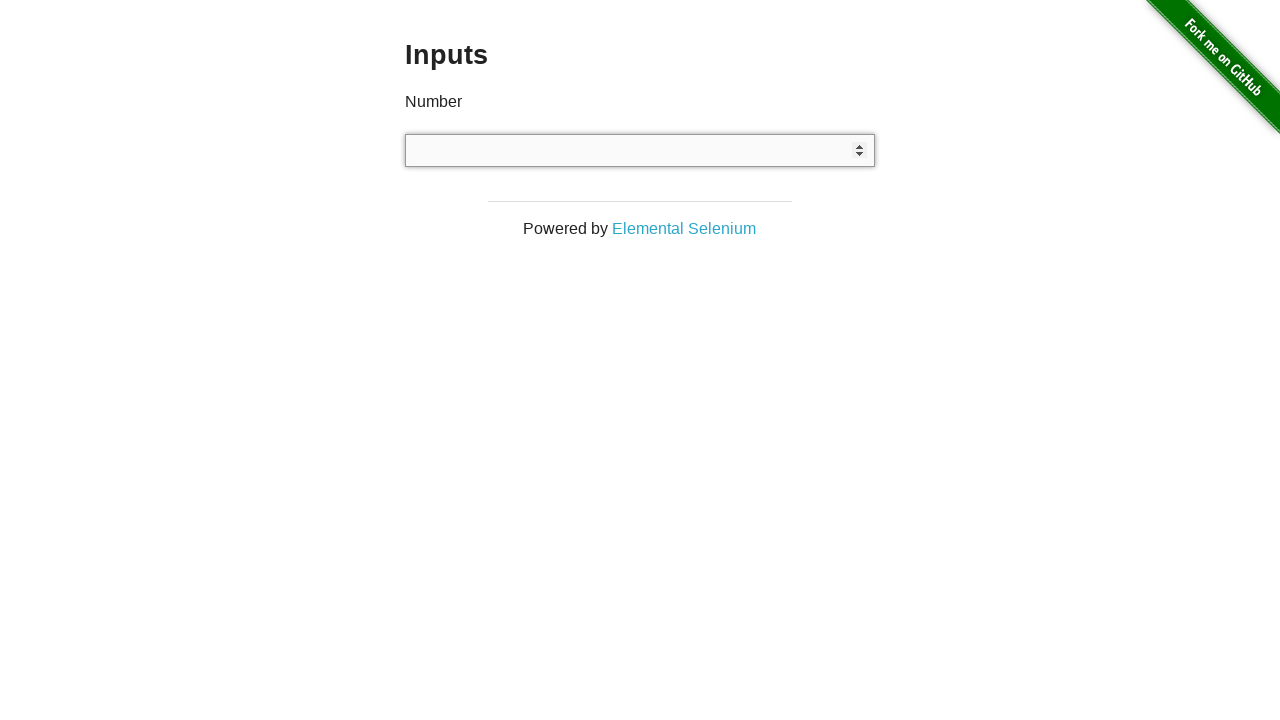

Waited 500ms for visibility
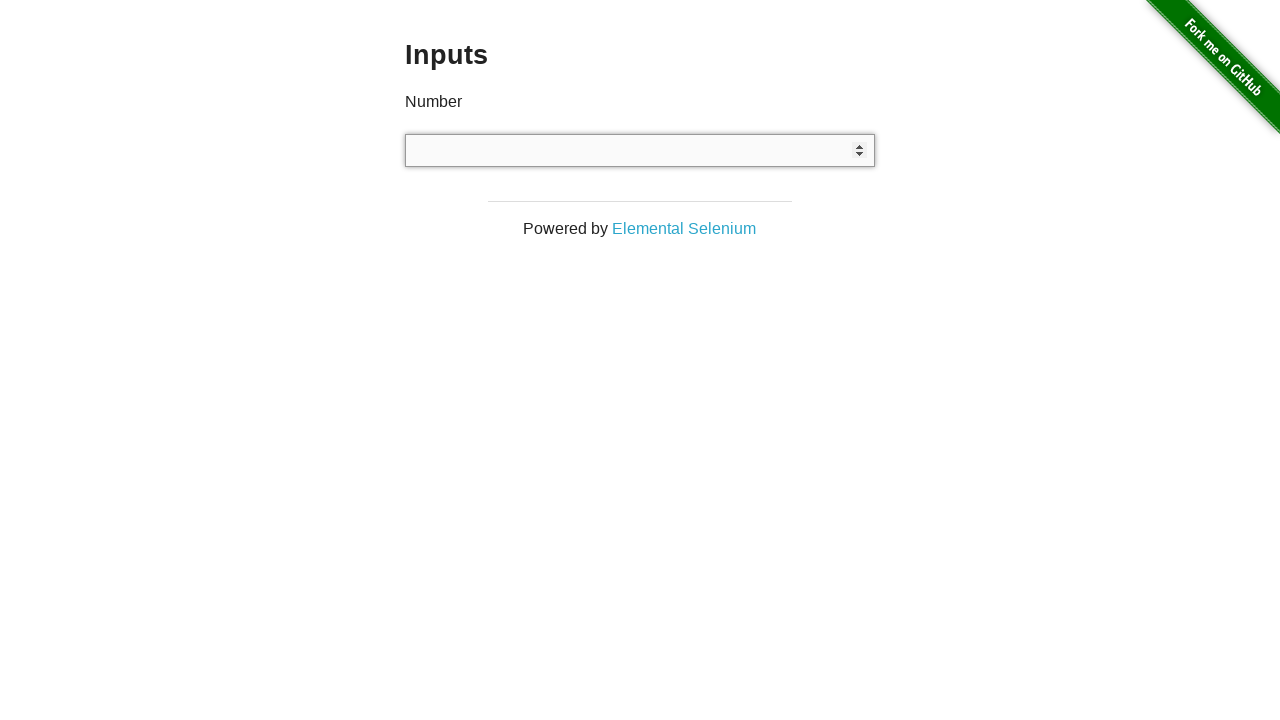

Entered '999' into the input field on input
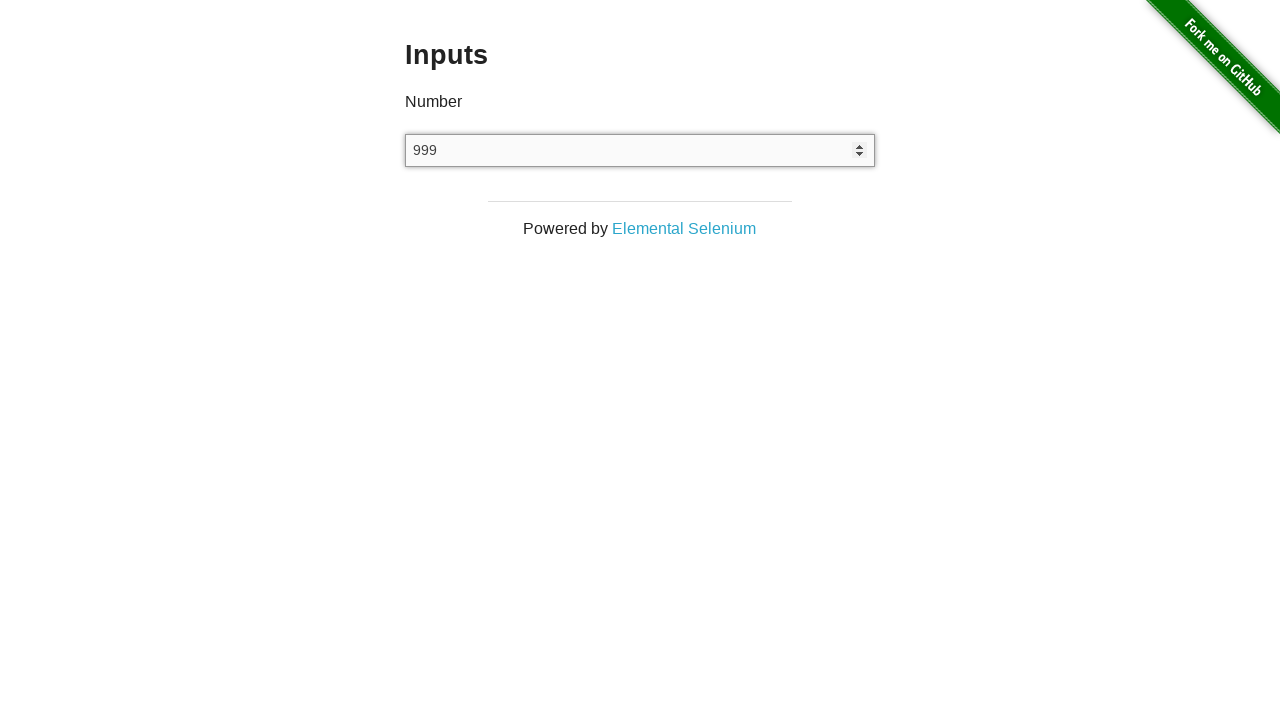

Waited 500ms to verify the input
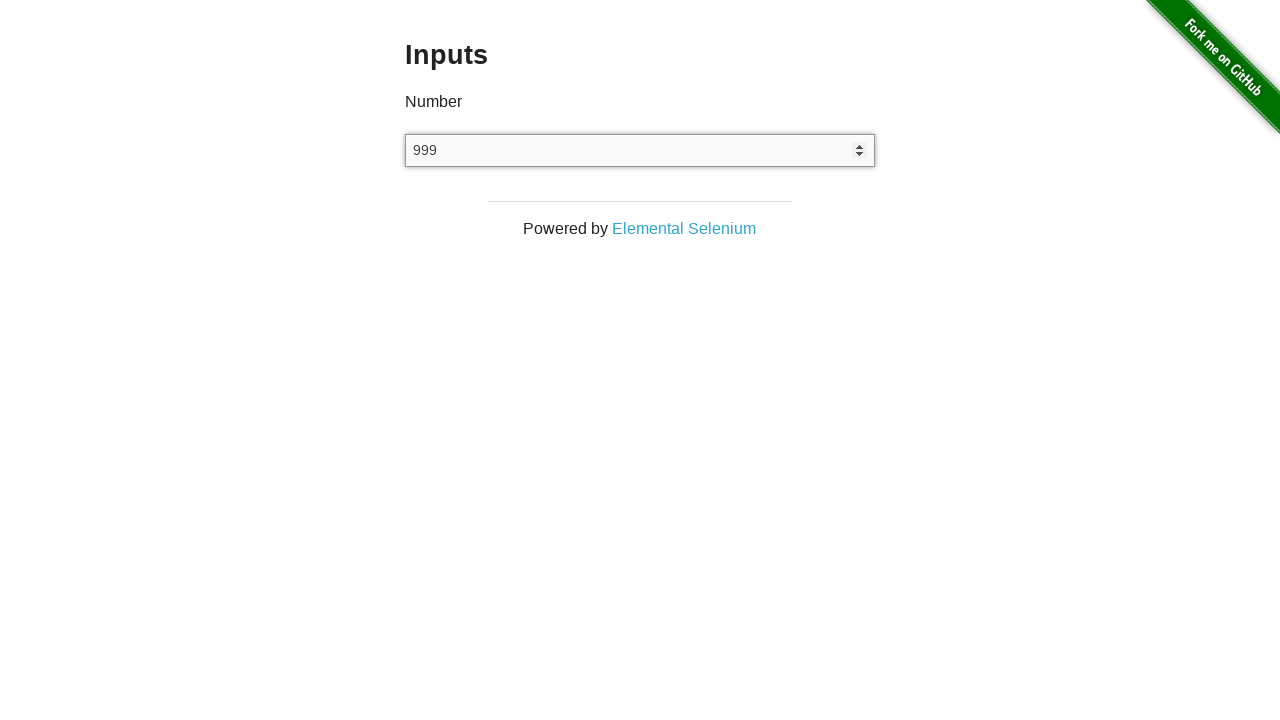

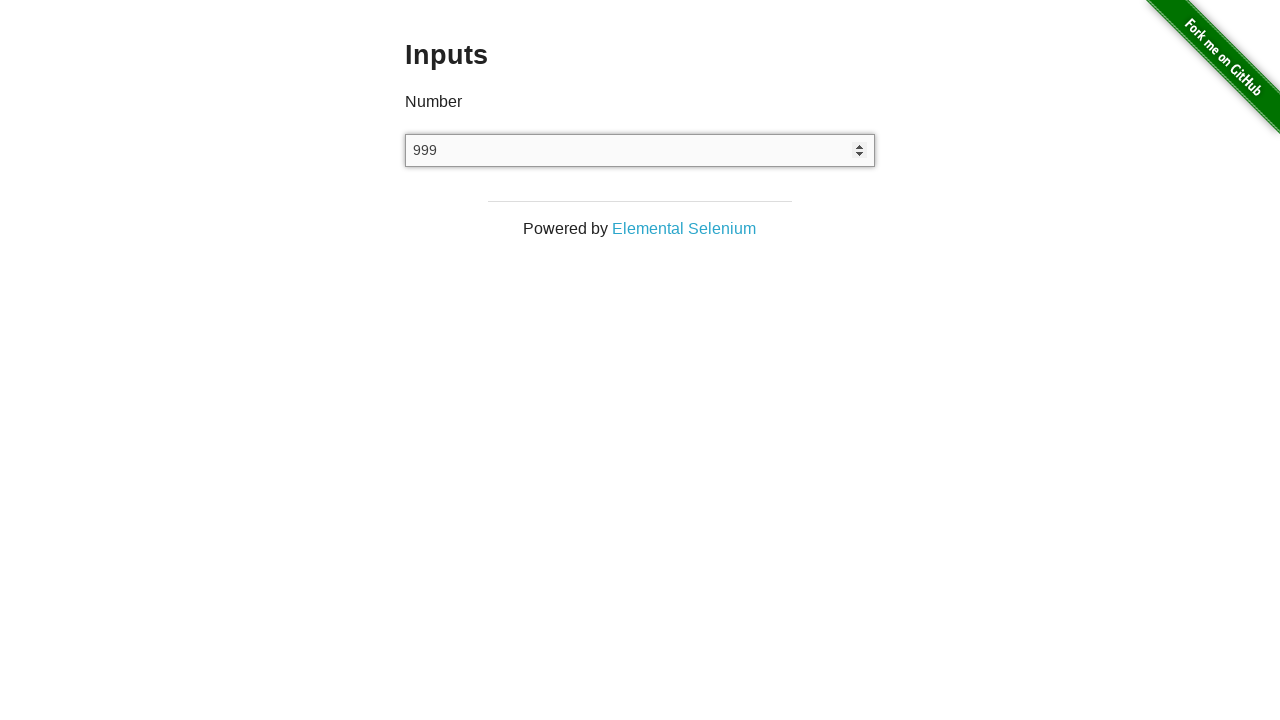